Tests a text box form by filling in full name, email, current address, permanent address fields and submitting the form

Starting URL: https://demoqa.com/text-box

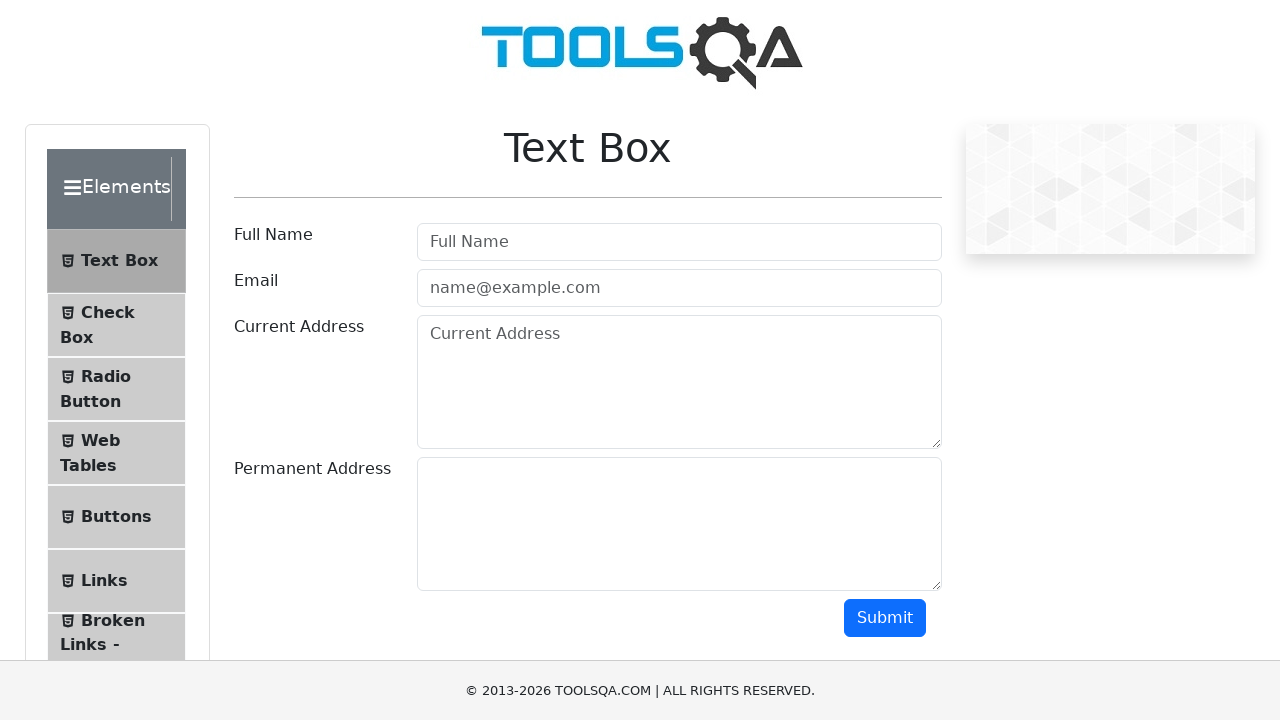

Filled full name field with 'John Smith' on #userName
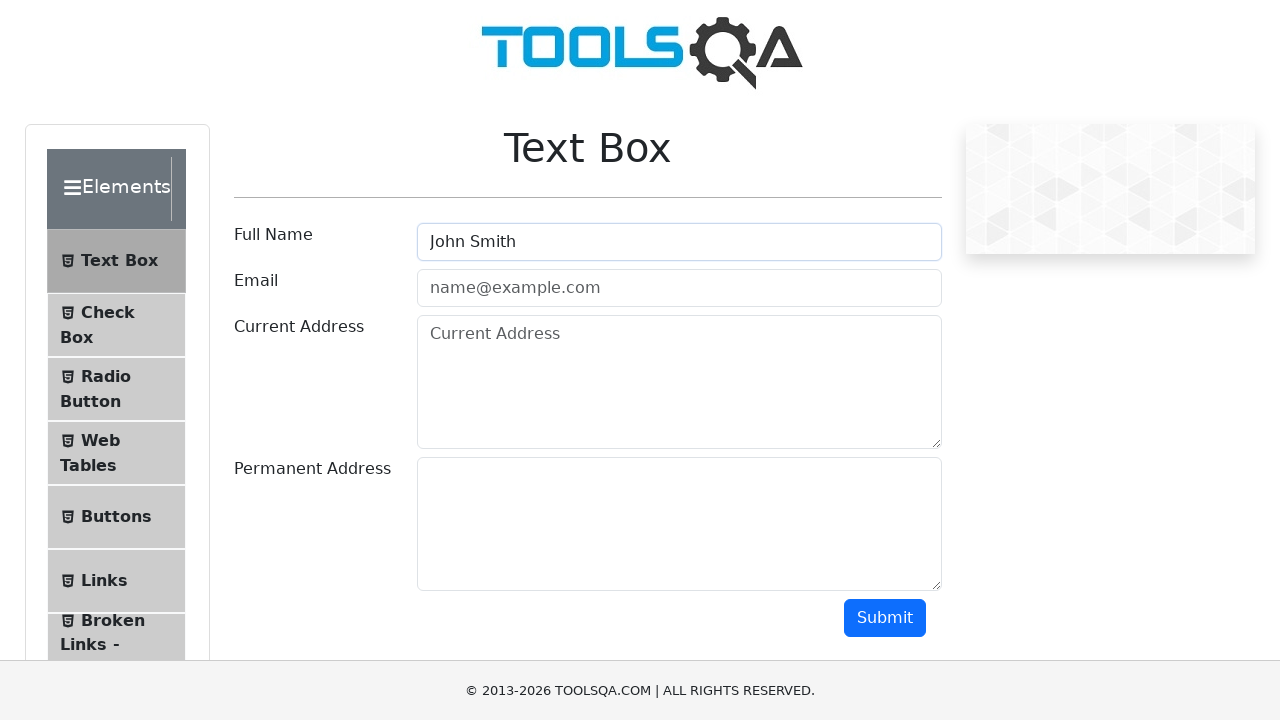

Filled email field with 'testuser@example.com' on #userEmail
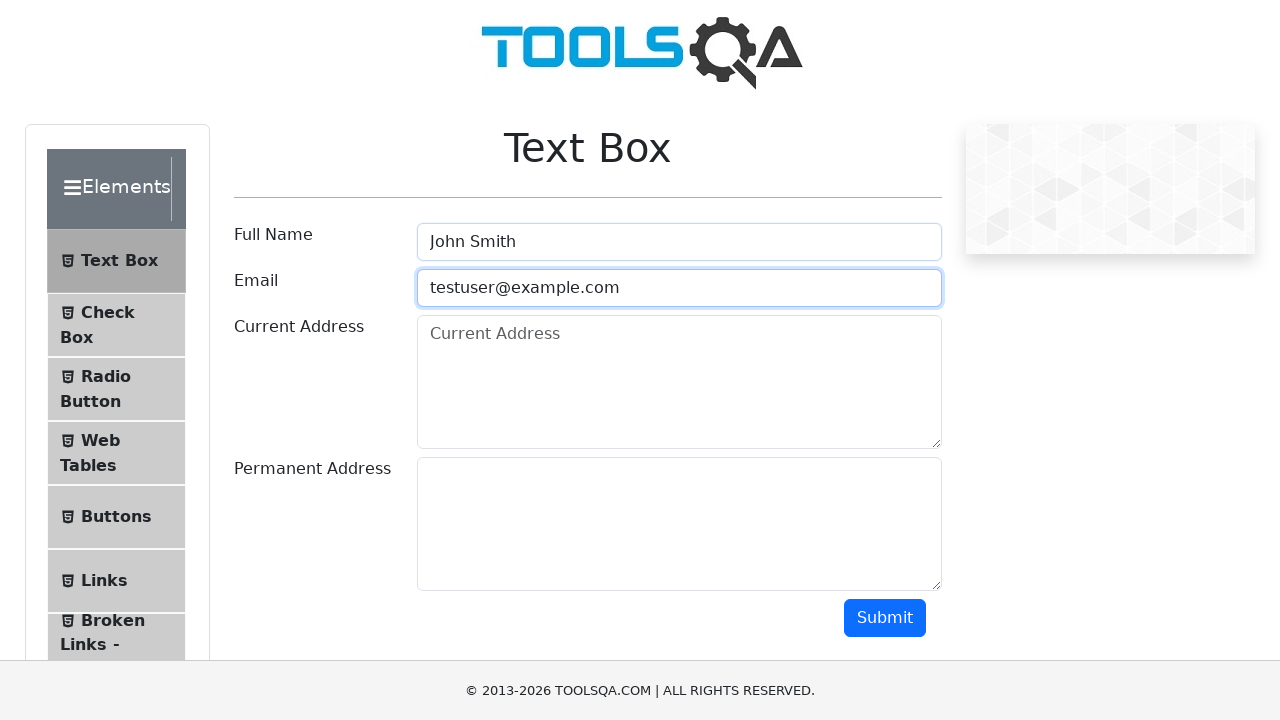

Filled current address field with '123 Main Street, New York' on #currentAddress
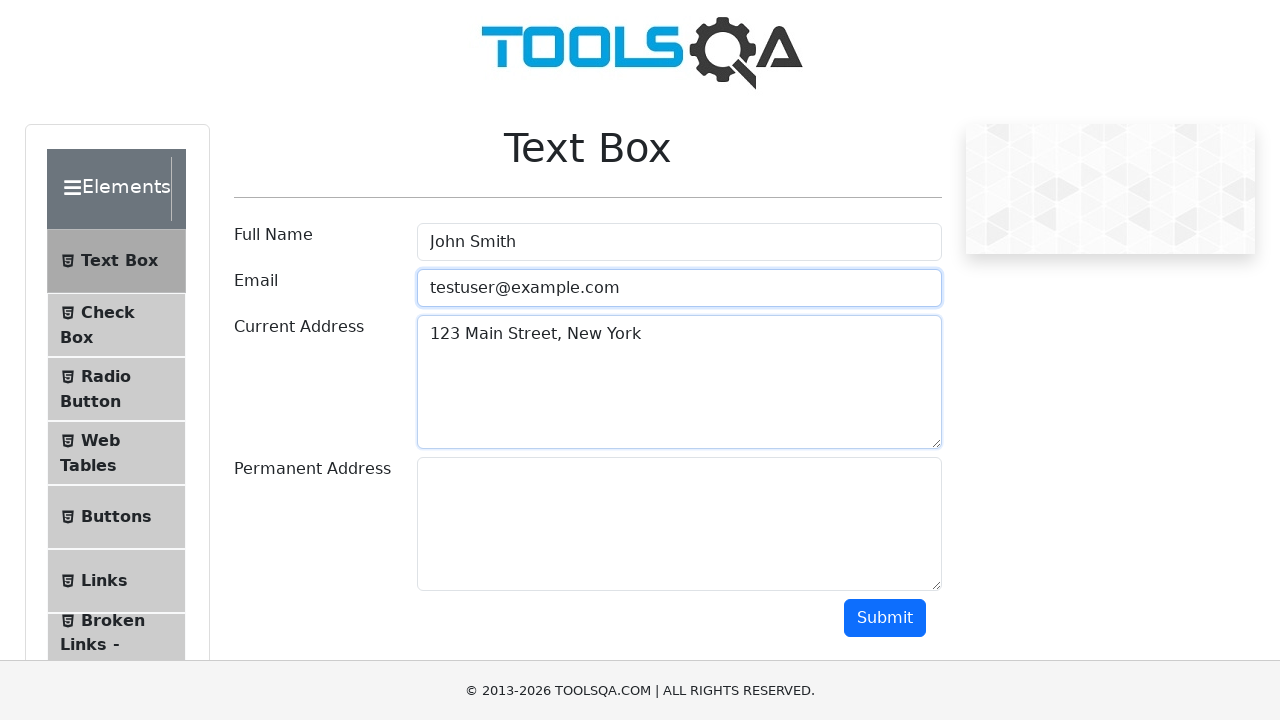

Filled permanent address field with '456 Oak Avenue, Los Angeles' on #permanentAddress
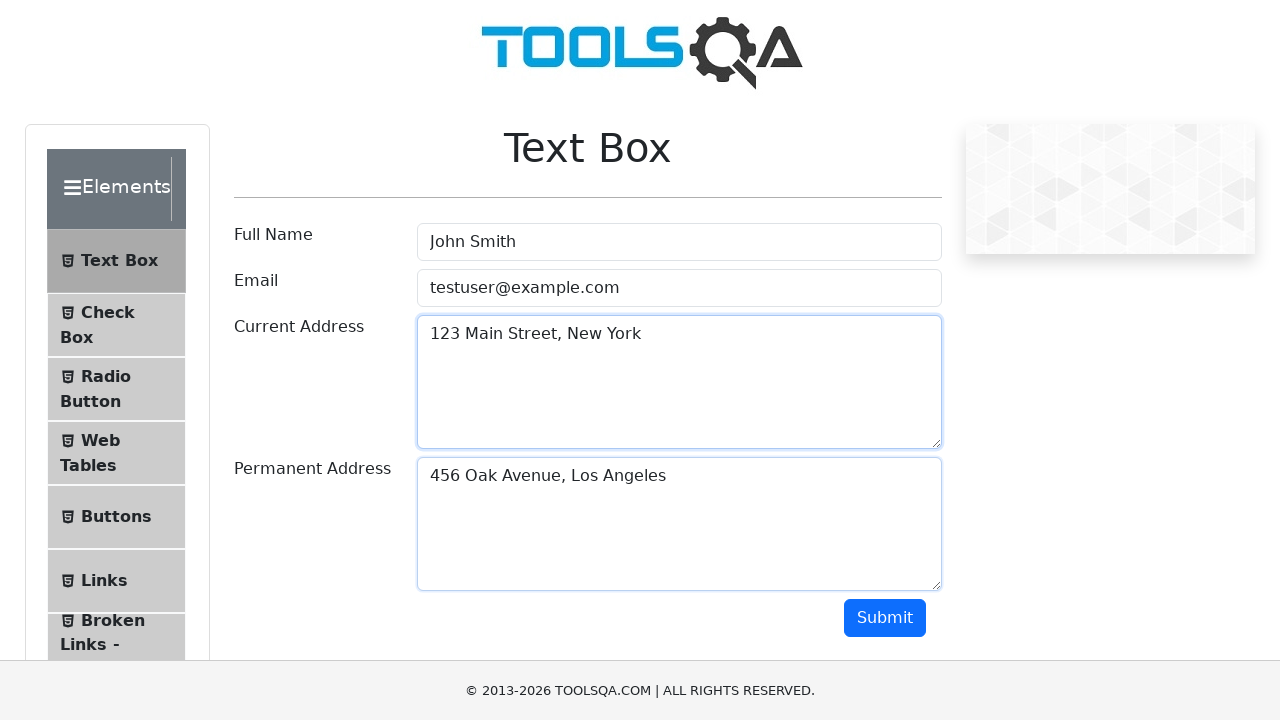

Scrolled submit button into view
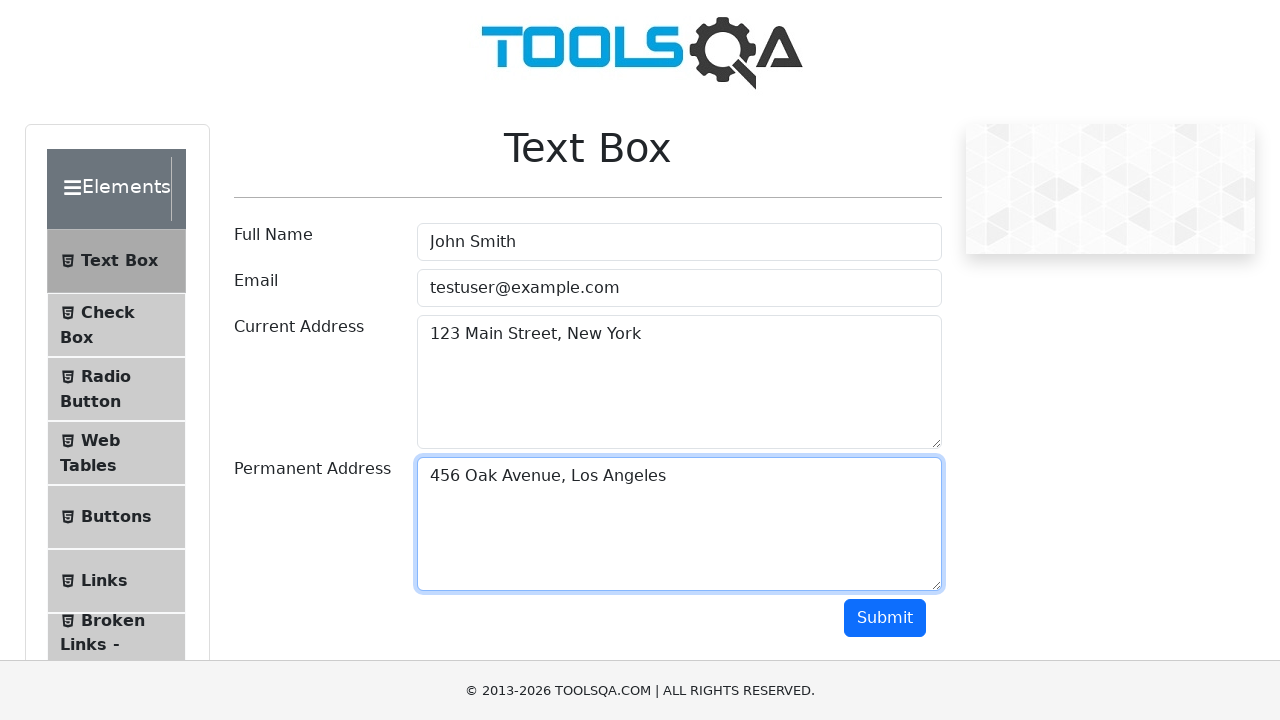

Clicked submit button to submit the form at (885, 618) on #submit
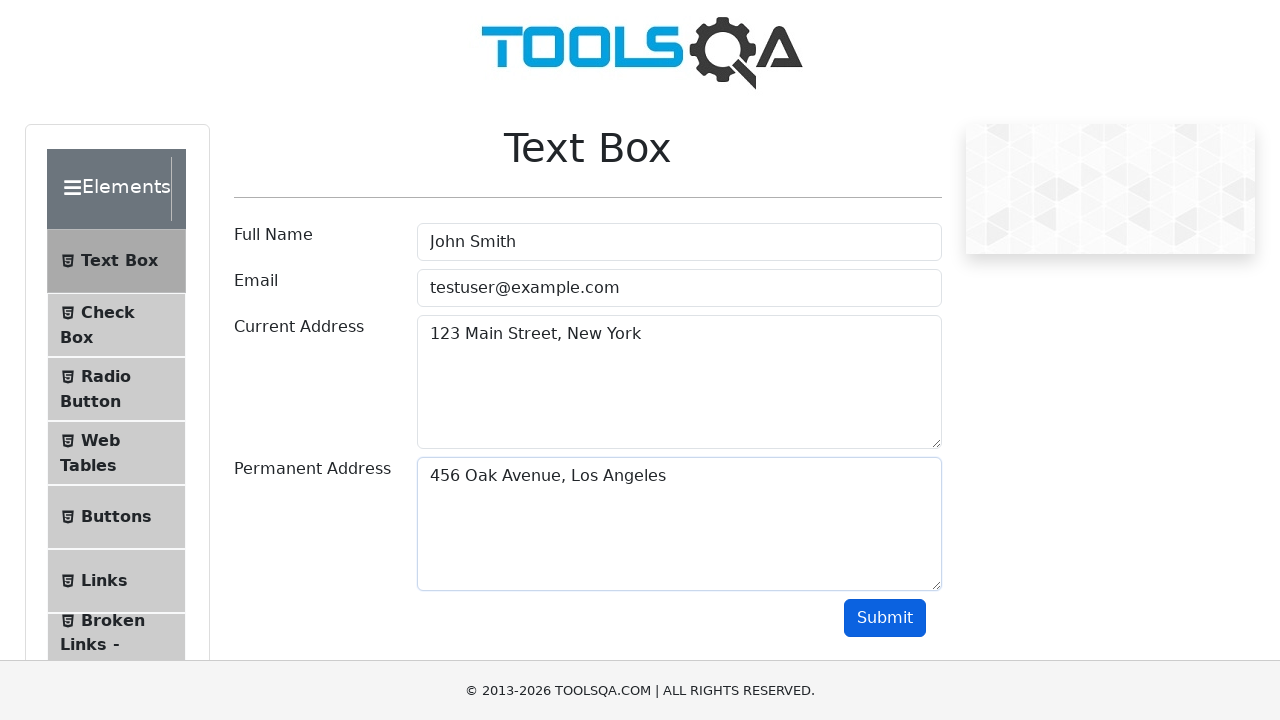

Form output appeared on the page
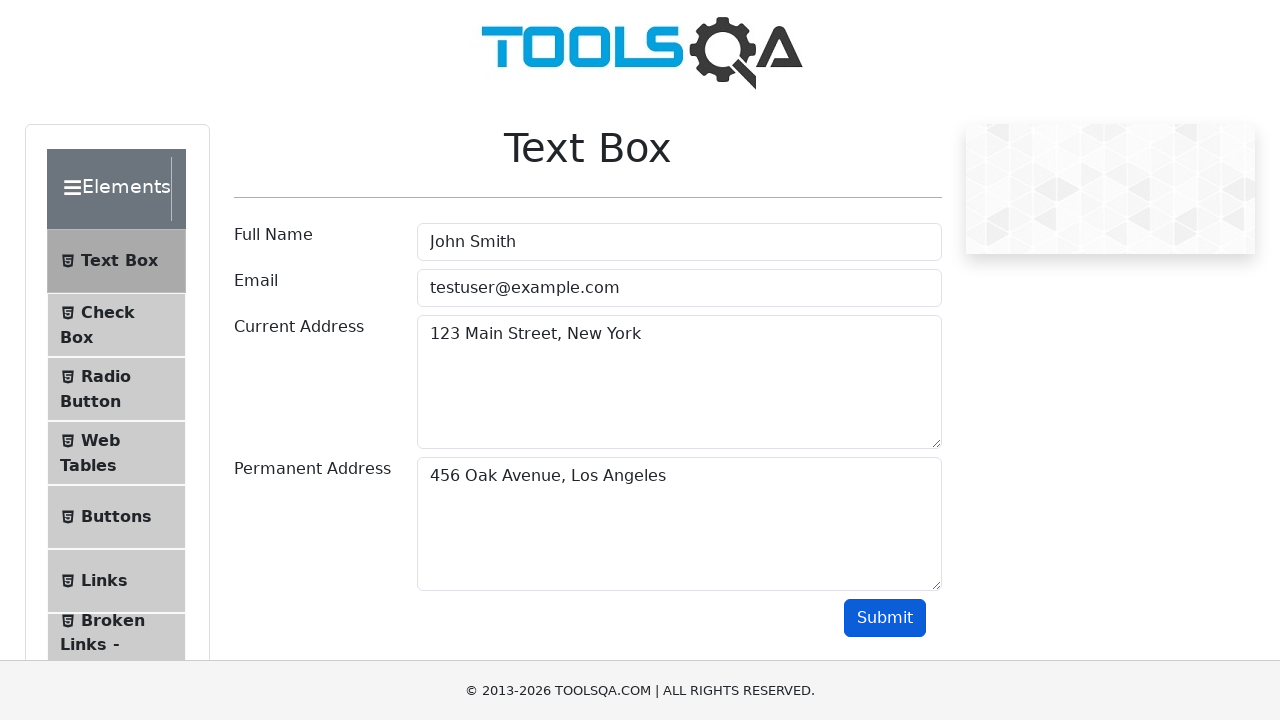

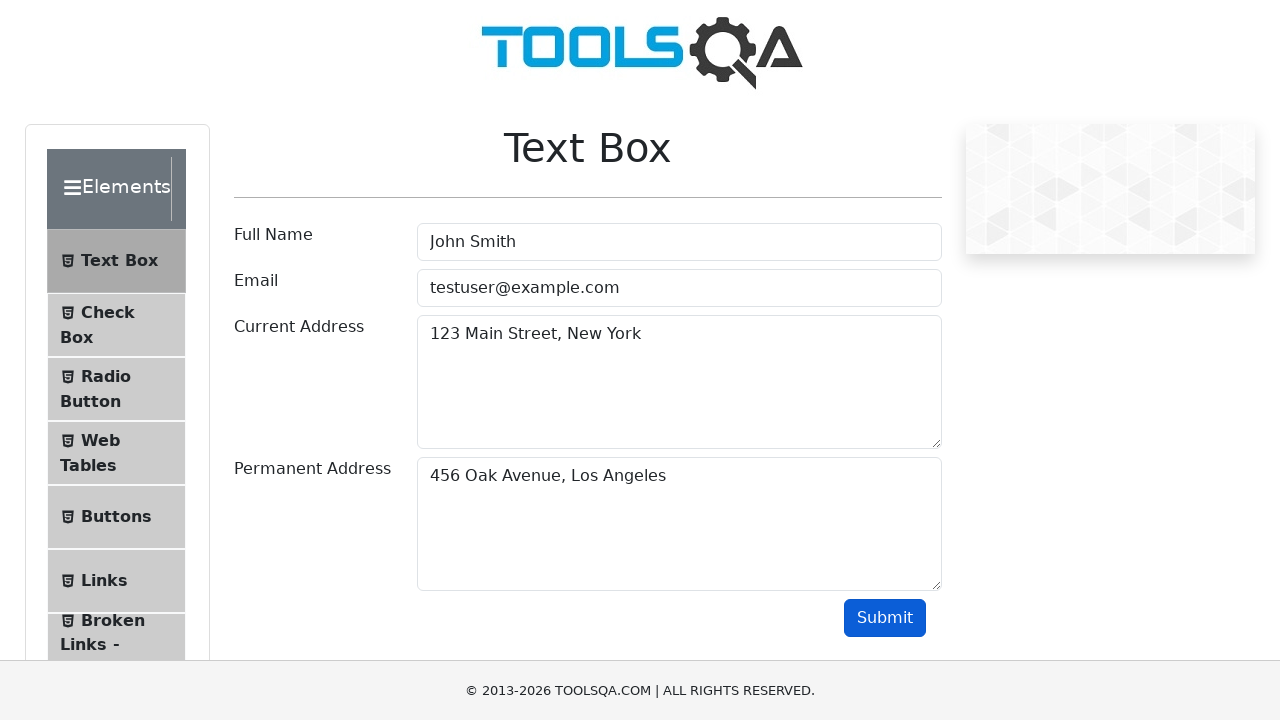